Verifies that the BrowserStack demo page loads with the expected title "StackDemo"

Starting URL: https://bstackdemo.com/

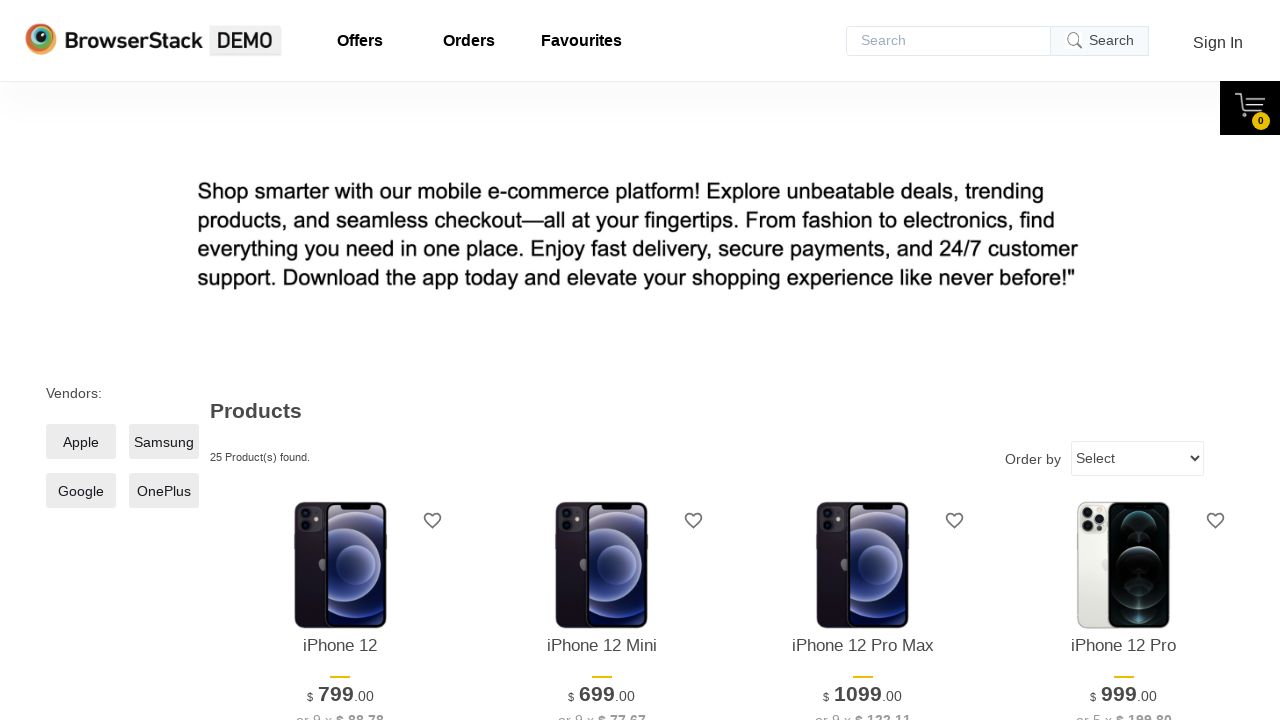

Navigated to BrowserStack demo page at https://bstackdemo.com/
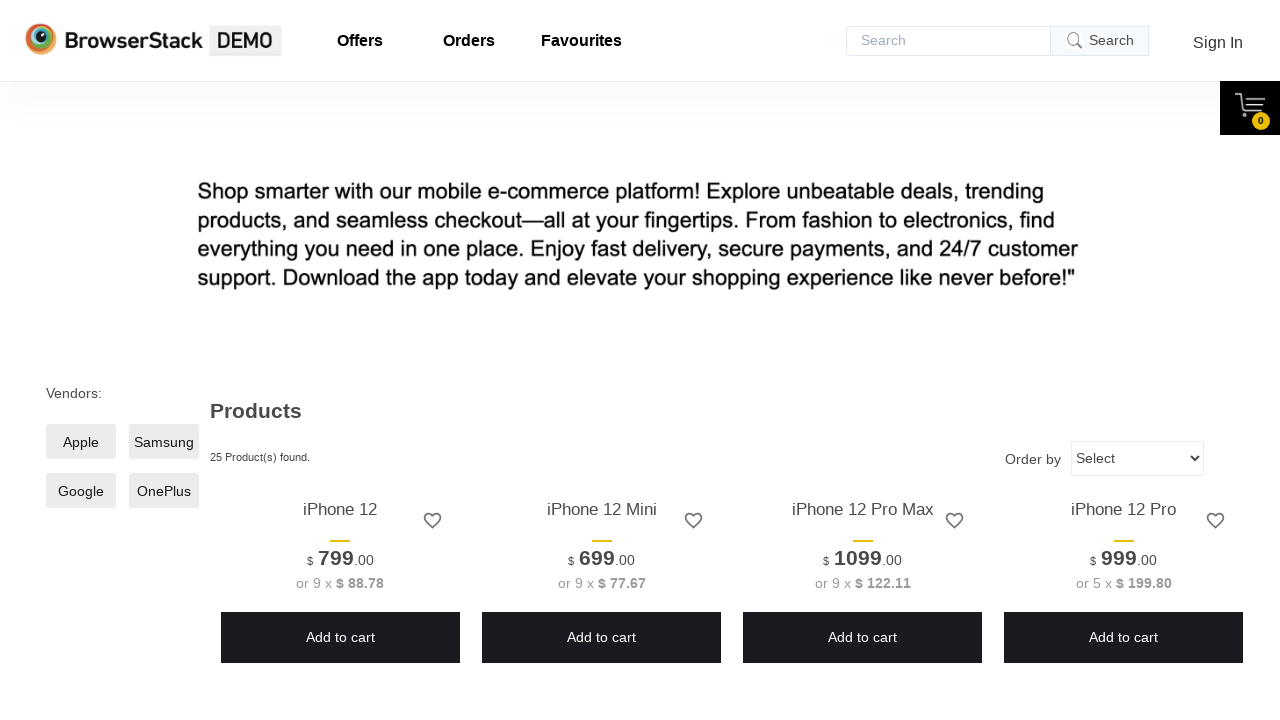

Verified page title is 'StackDemo'
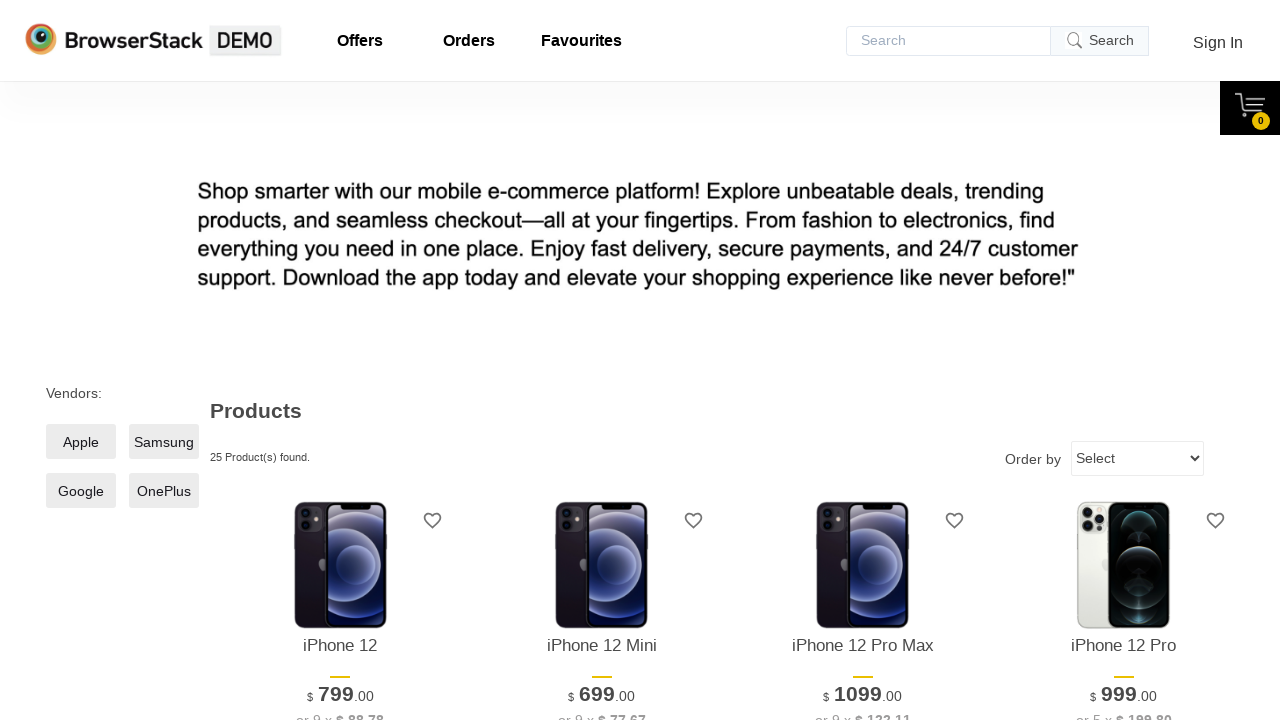

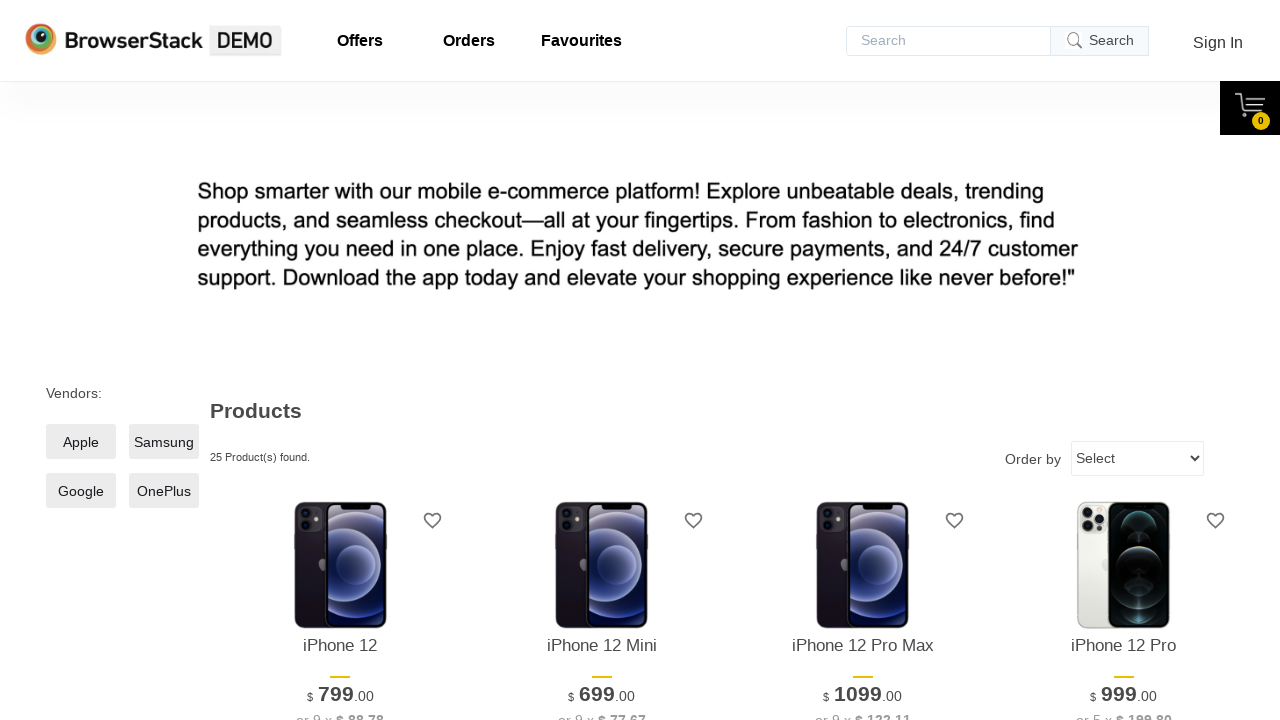